Tests the "Get started" link by clicking it and verifying navigation to the installation page

Starting URL: https://playwright.dev

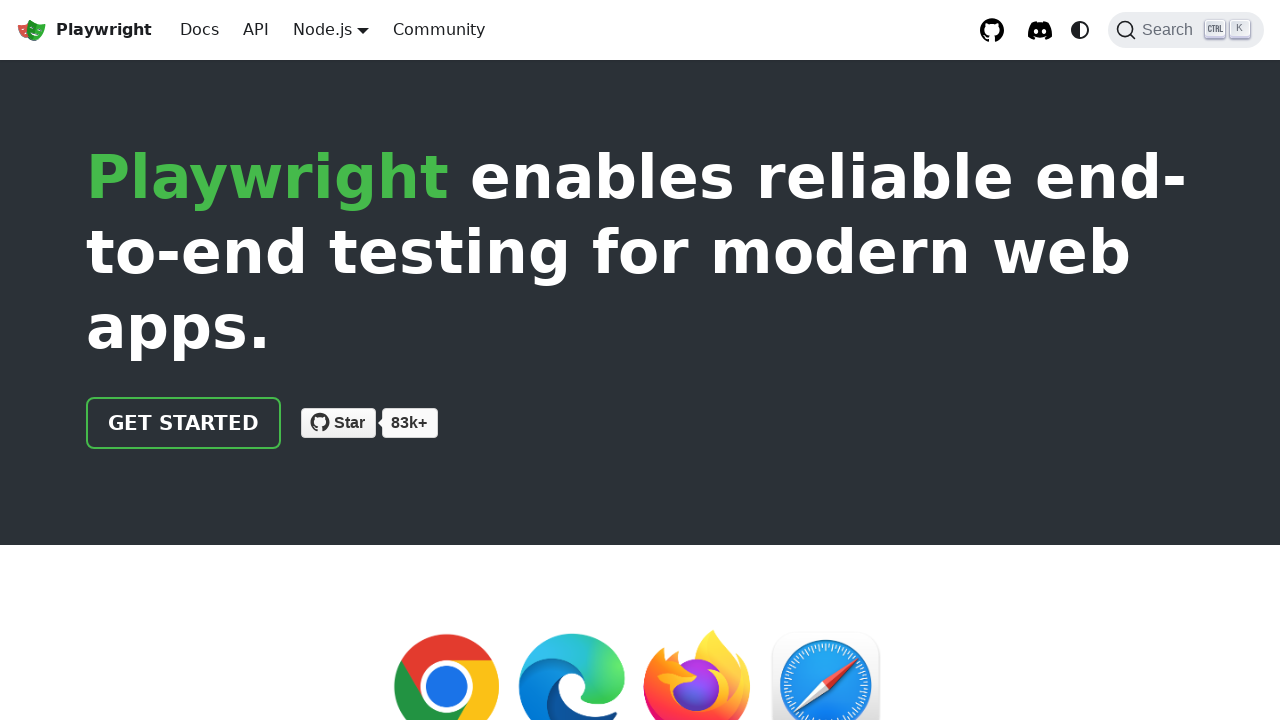

Clicked 'Get started' link at (184, 423) on internal:role=link[name="Get started"i]
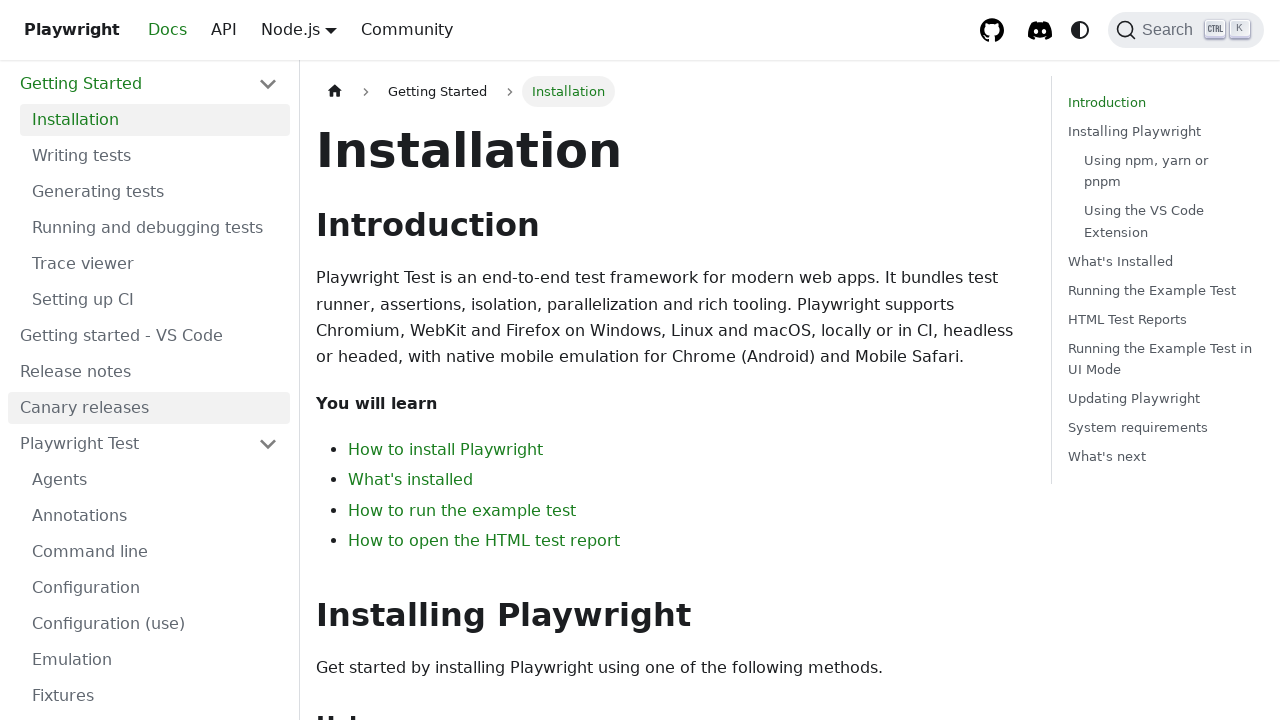

Waited for network idle after navigation
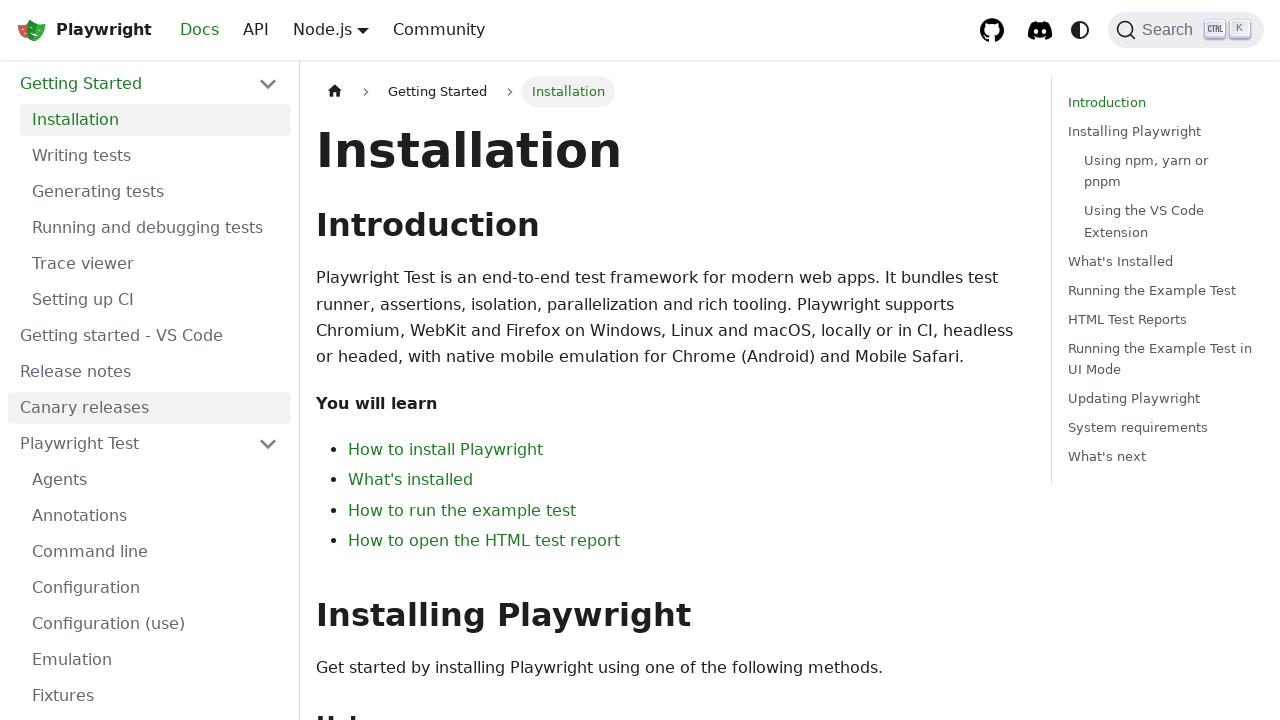

Installation heading appeared on page
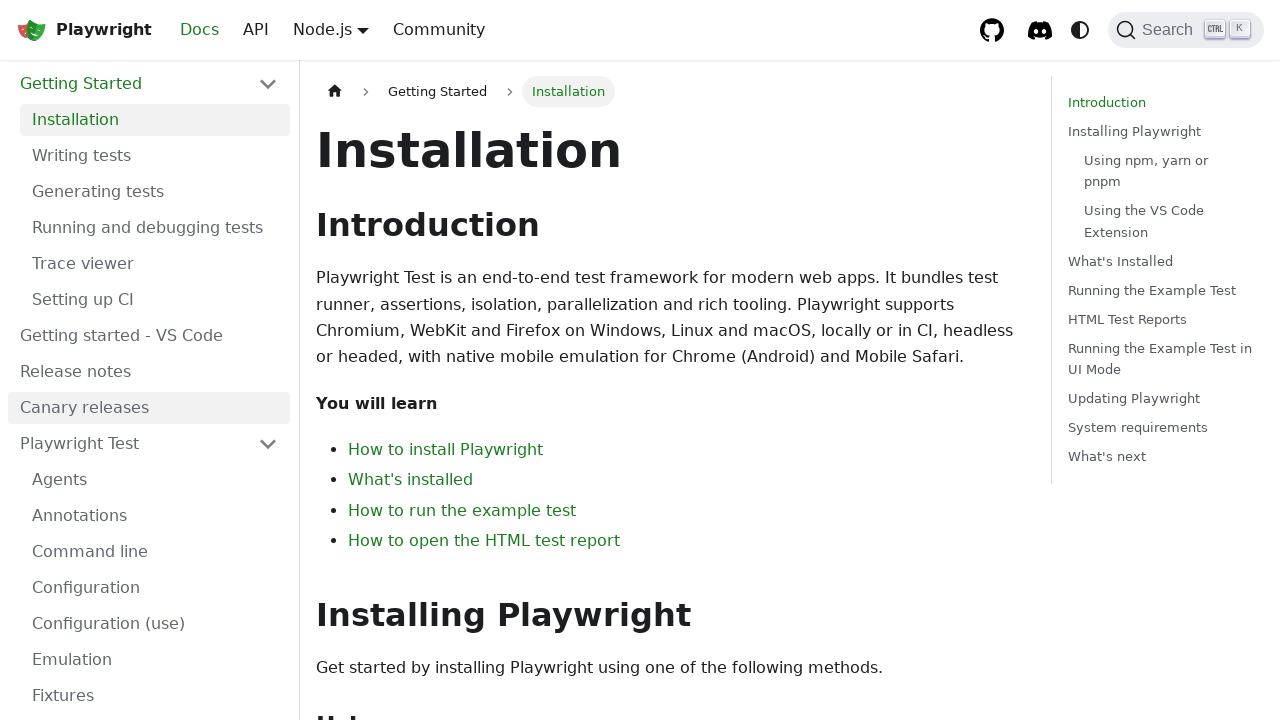

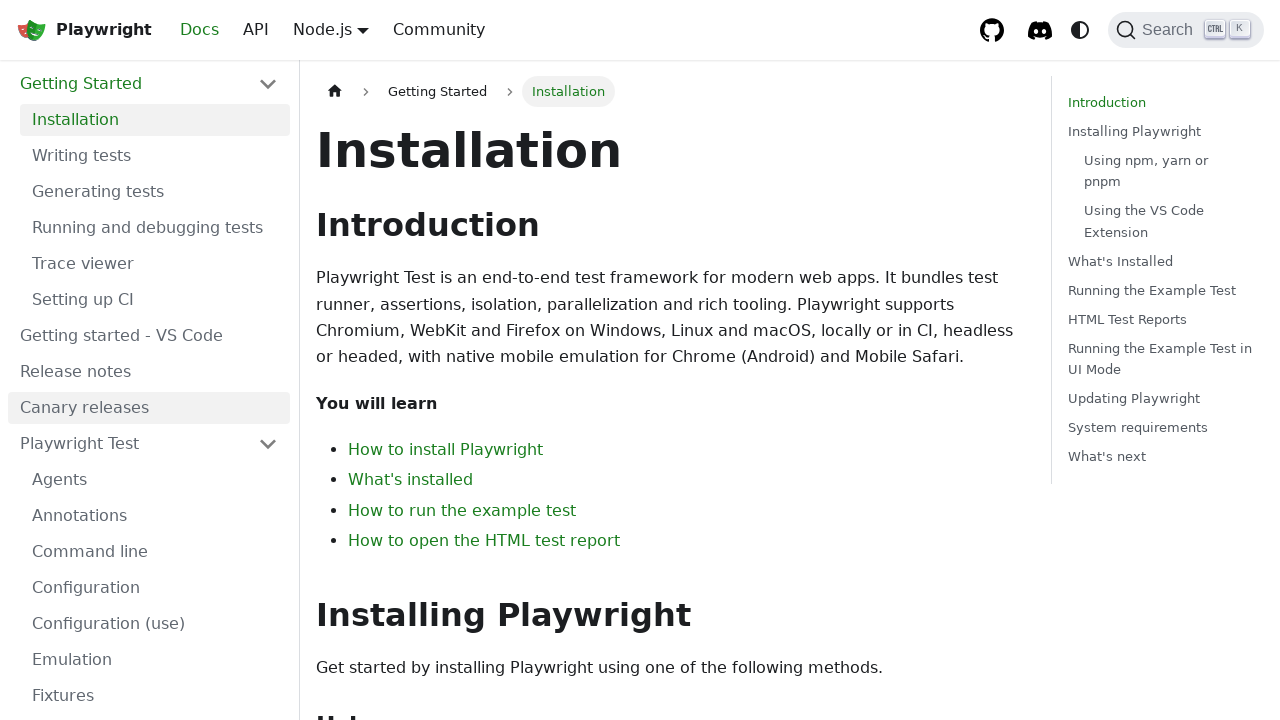